Tests drag and drop functionality by dragging an element and dropping it onto a target area

Starting URL: http://jqueryui.com/resources/demos/droppable/default.html

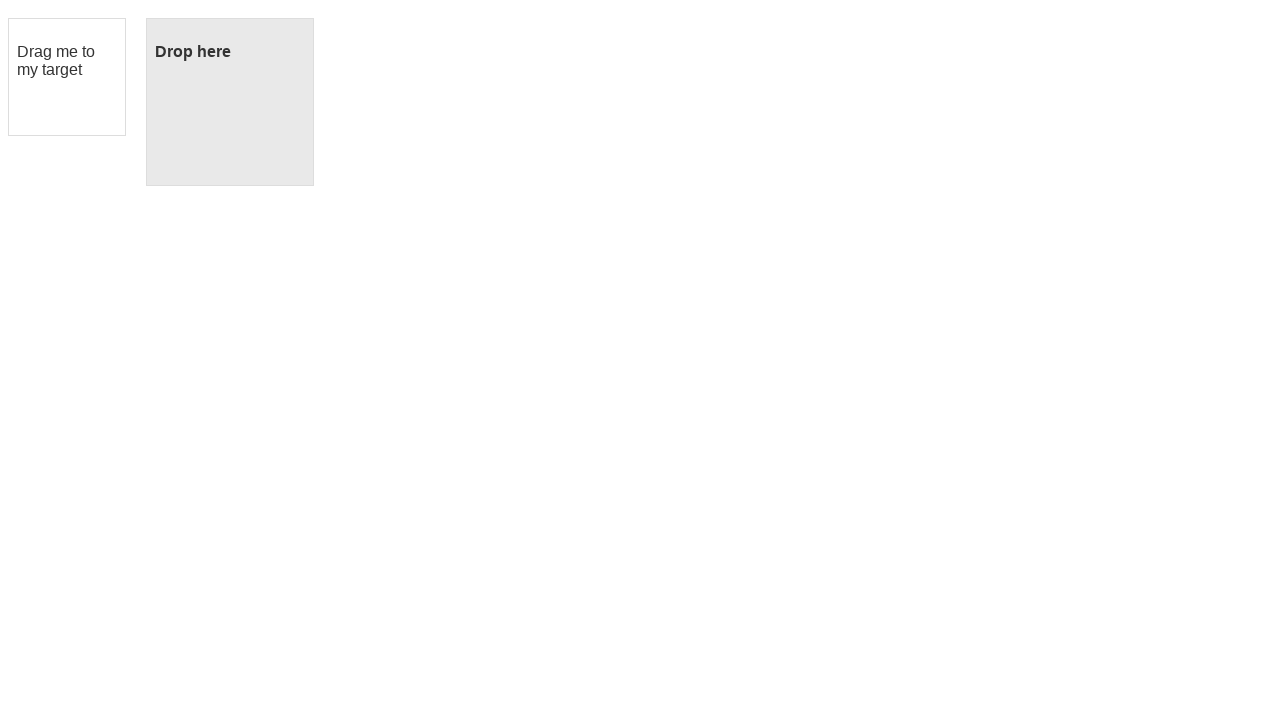

Waited for draggable element to be present
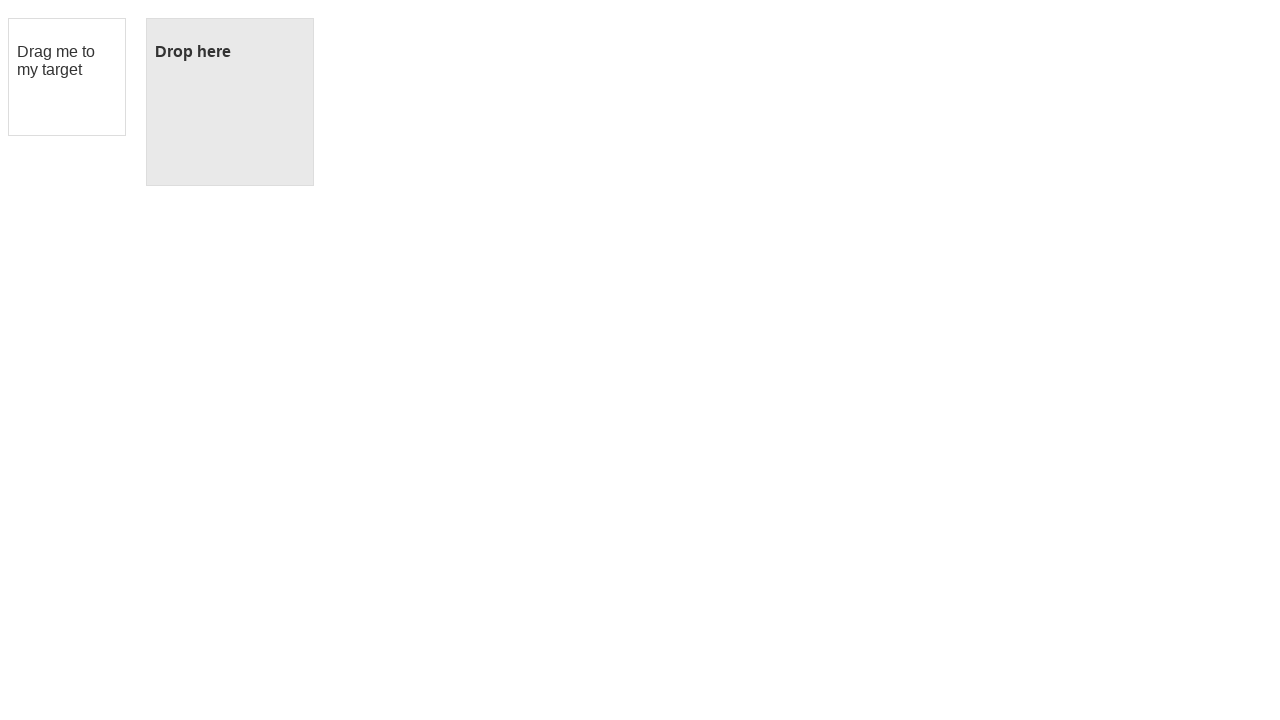

Waited for droppable element to be present
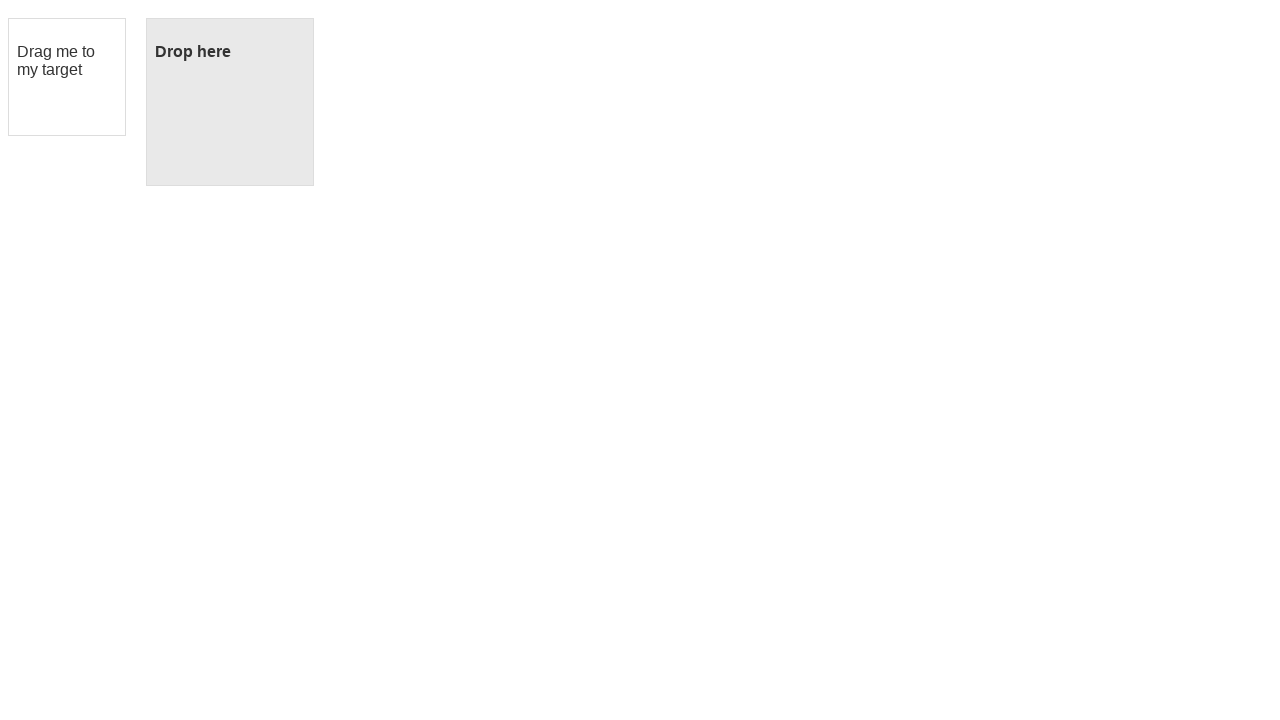

Dragged draggable element and dropped it onto droppable target at (230, 102)
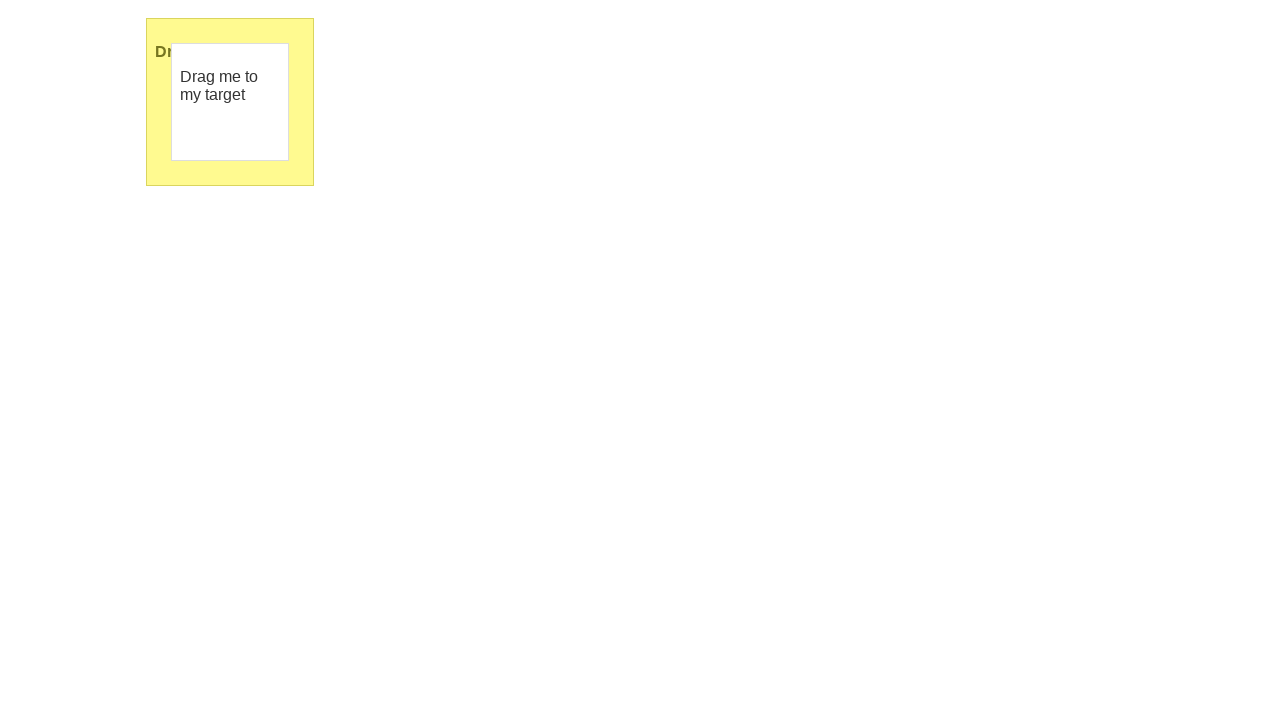

Verified drop was successful by confirming 'Dropped!' text appeared in target
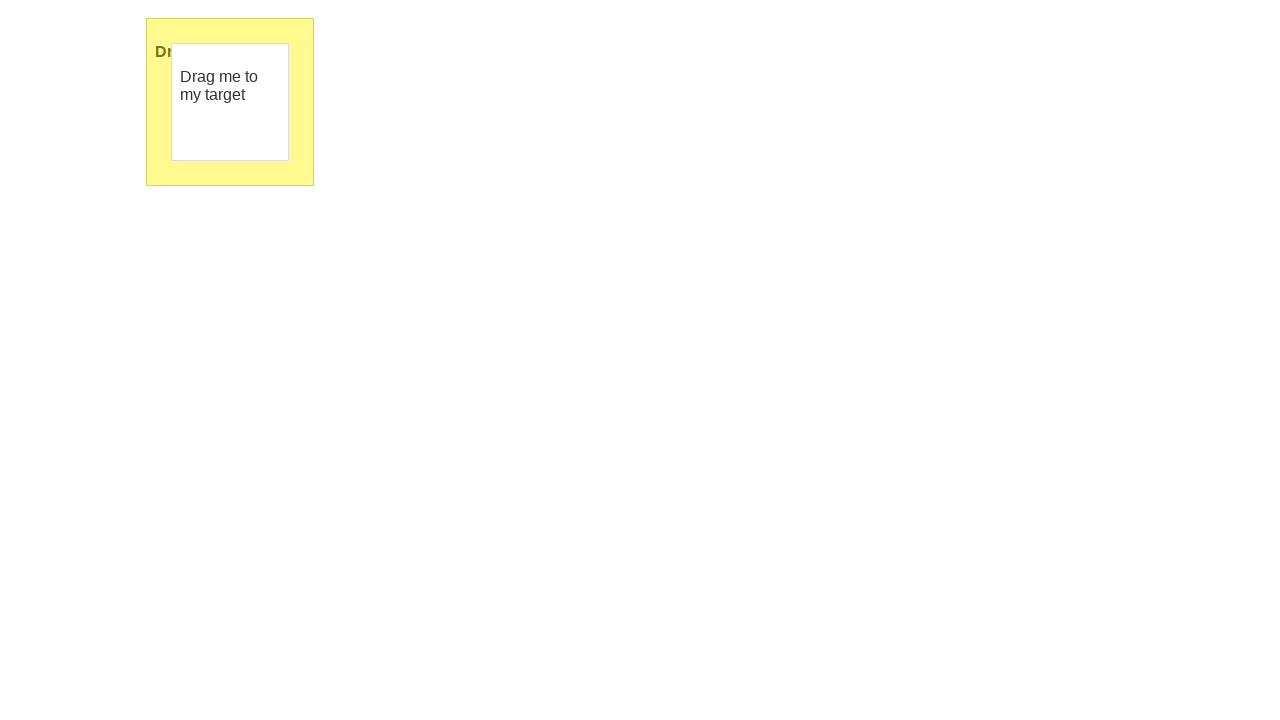

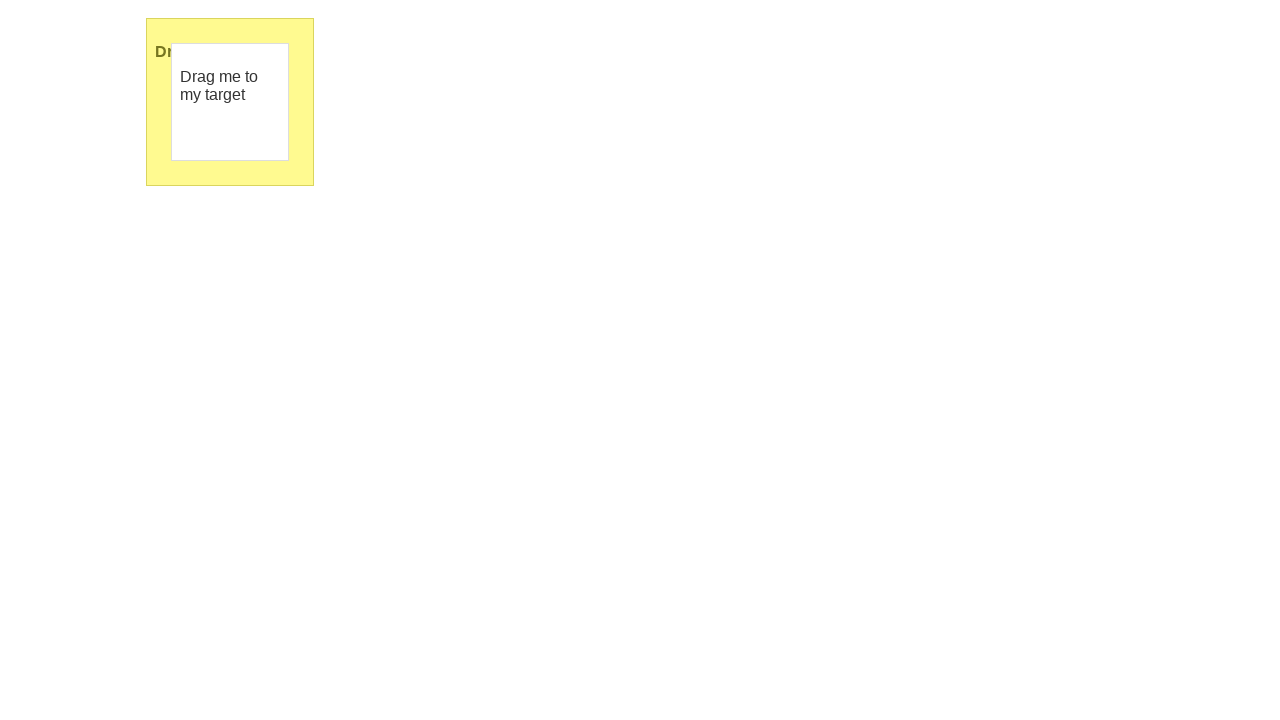